Navigates to a Playwright learning website and clicks on a lesson link for "Personal notes" (Bài học 4)

Starting URL: https://material.playwrightvn.com/

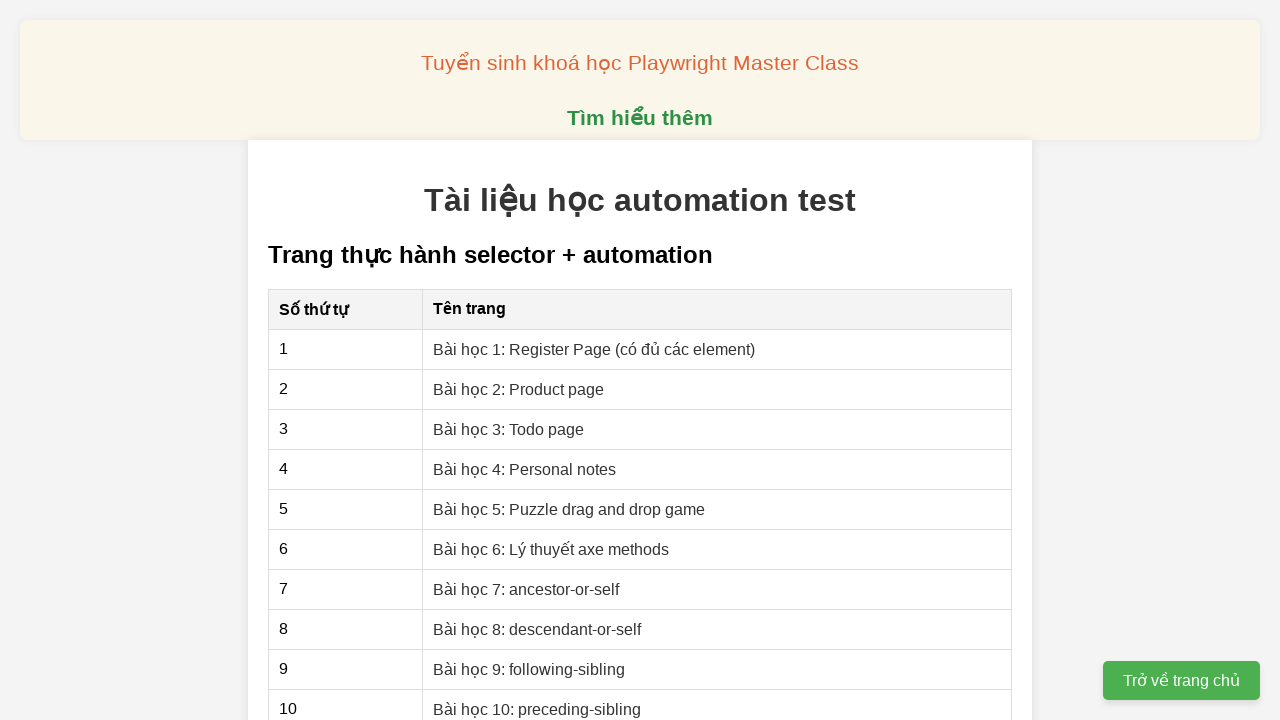

Navigated to Playwright learning website
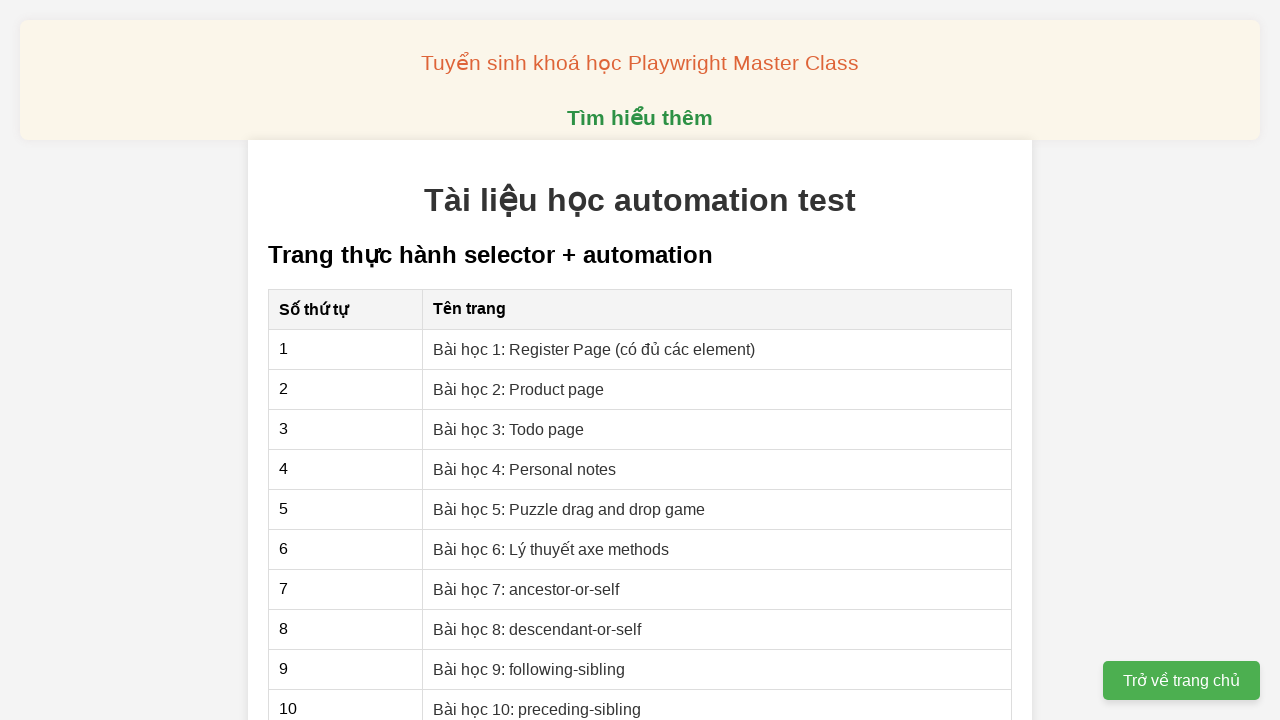

Clicked on 'Bài học 4: Personal notes' lesson link at (525, 469) on xpath=//a[contains(text(),'Bài học 4: Personal notes')]
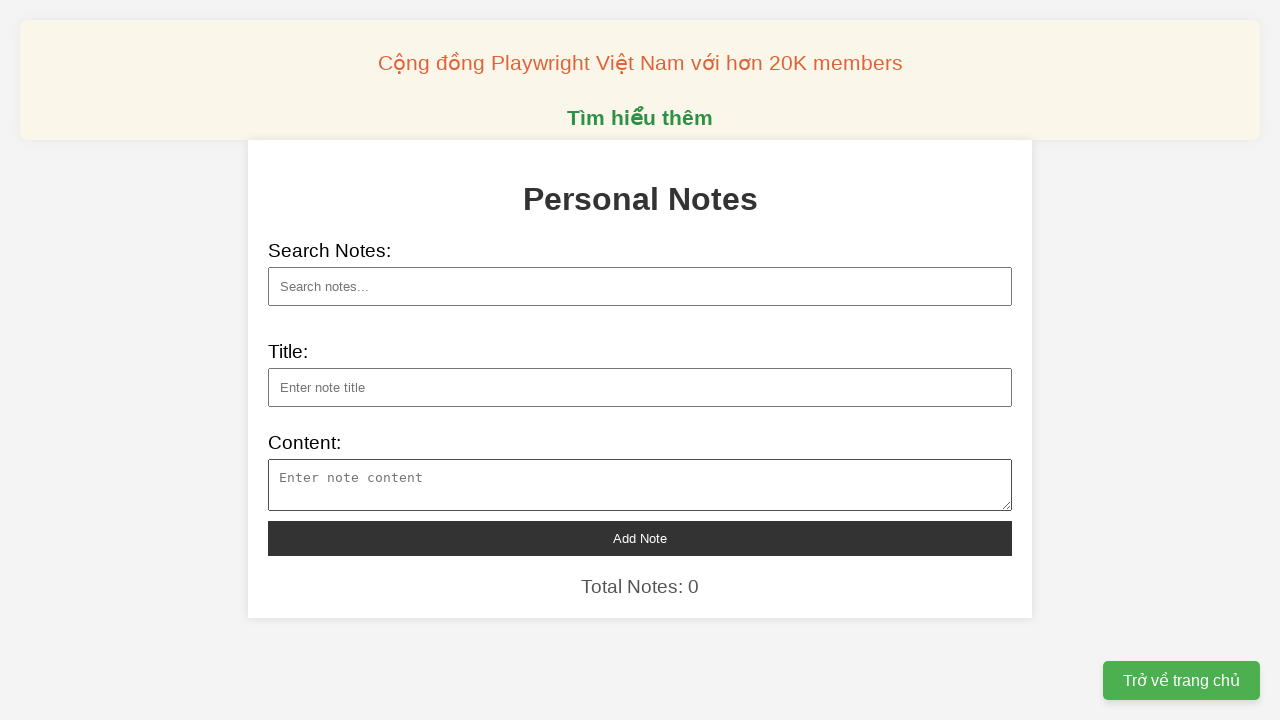

Page loaded successfully after navigation
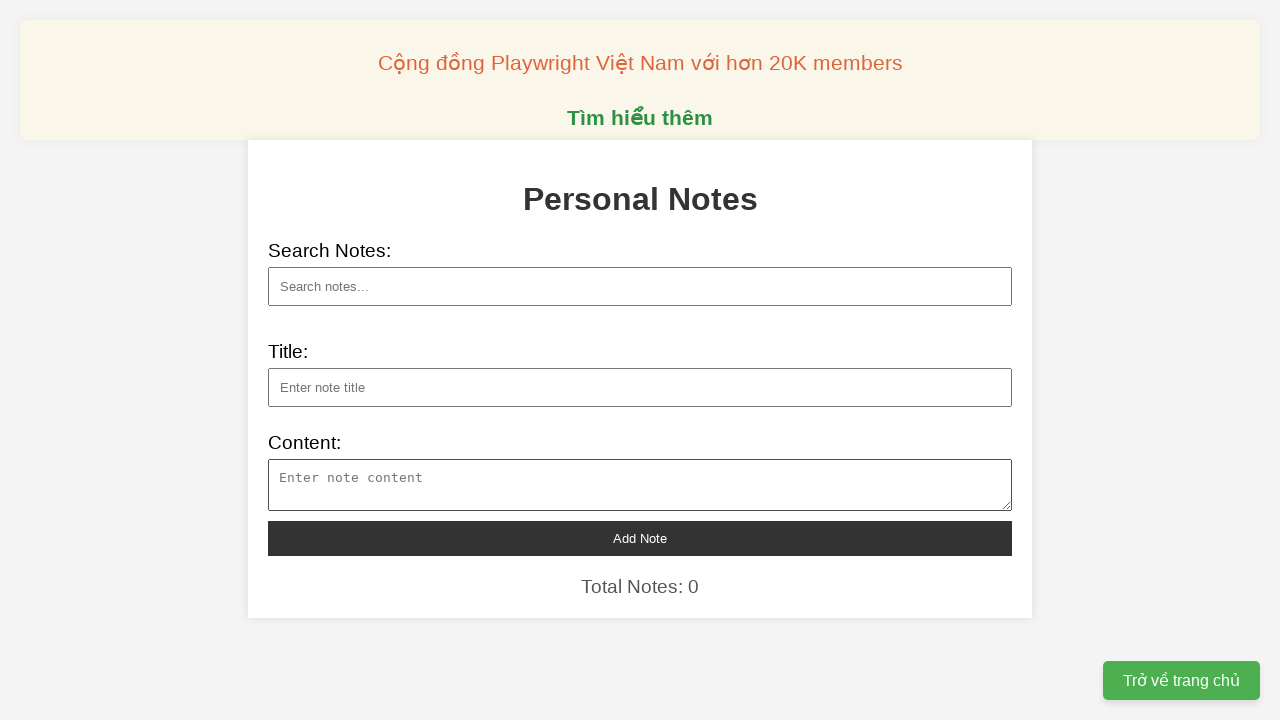

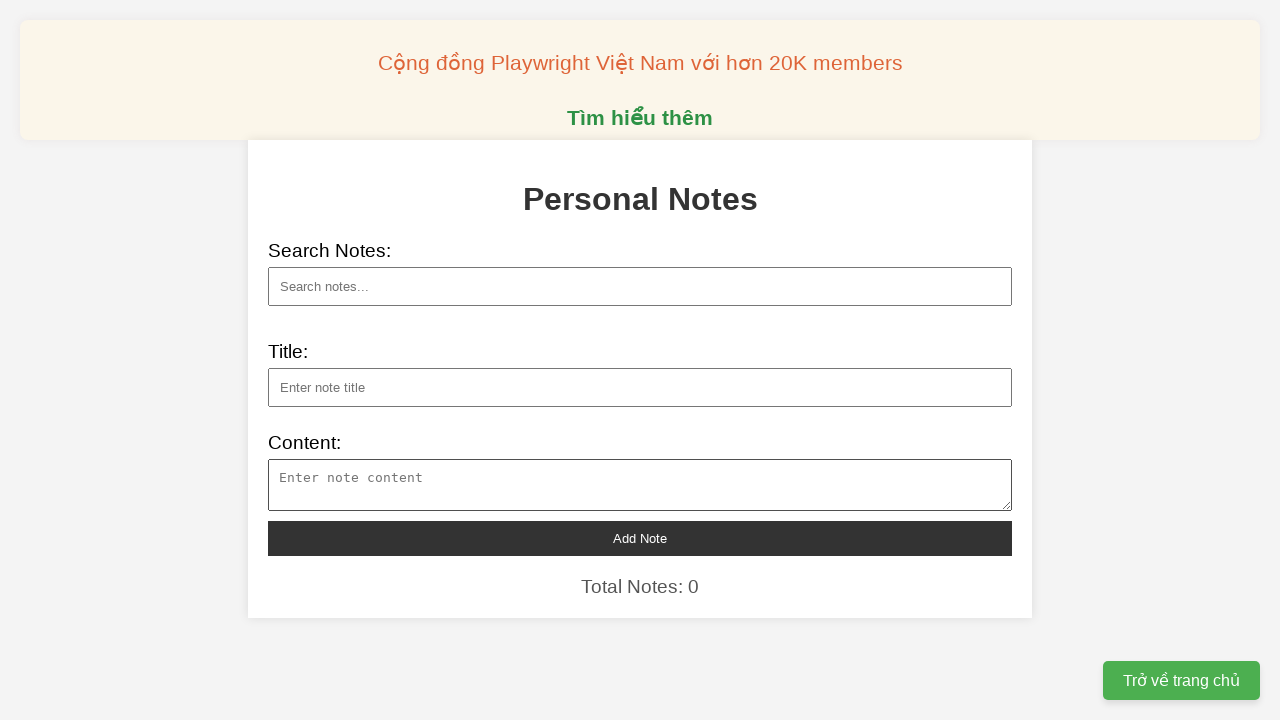